Tests JavaScript prompt alert functionality by clicking a button to trigger a prompt dialog, entering text into it, and interacting with the alert.

Starting URL: https://testautomationpractice.blogspot.com/

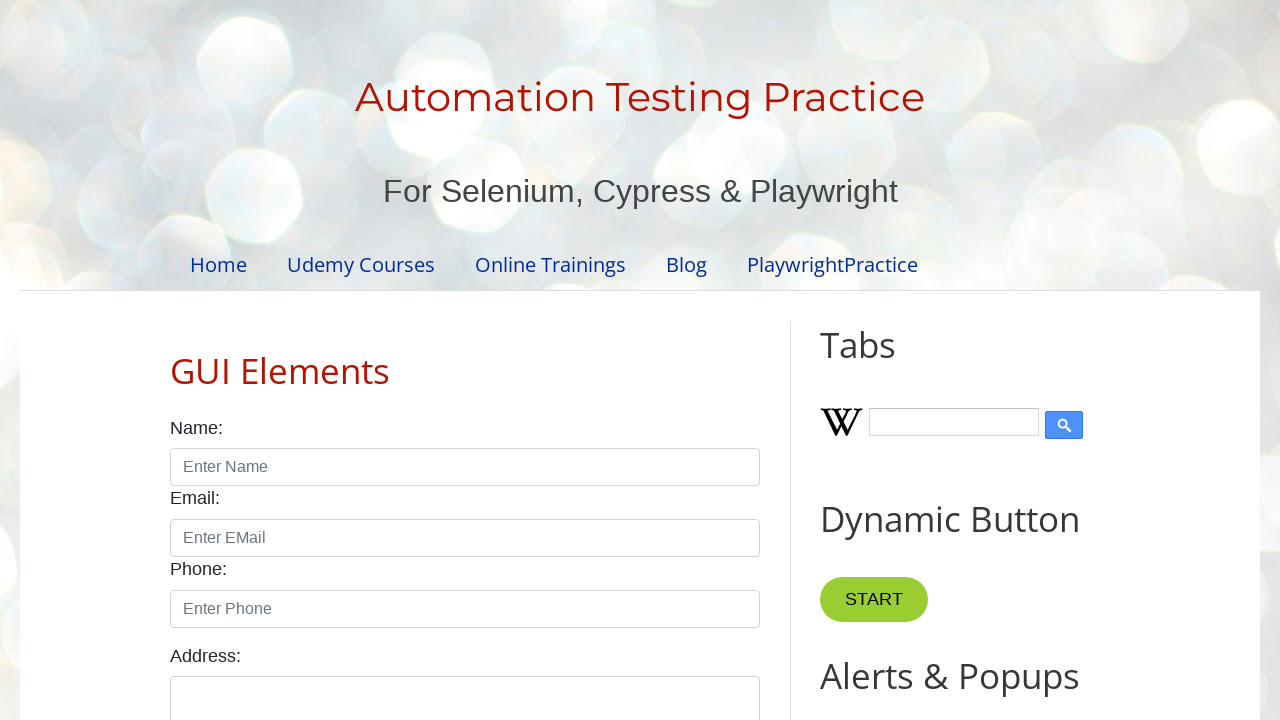

Navigated to test automation practice website
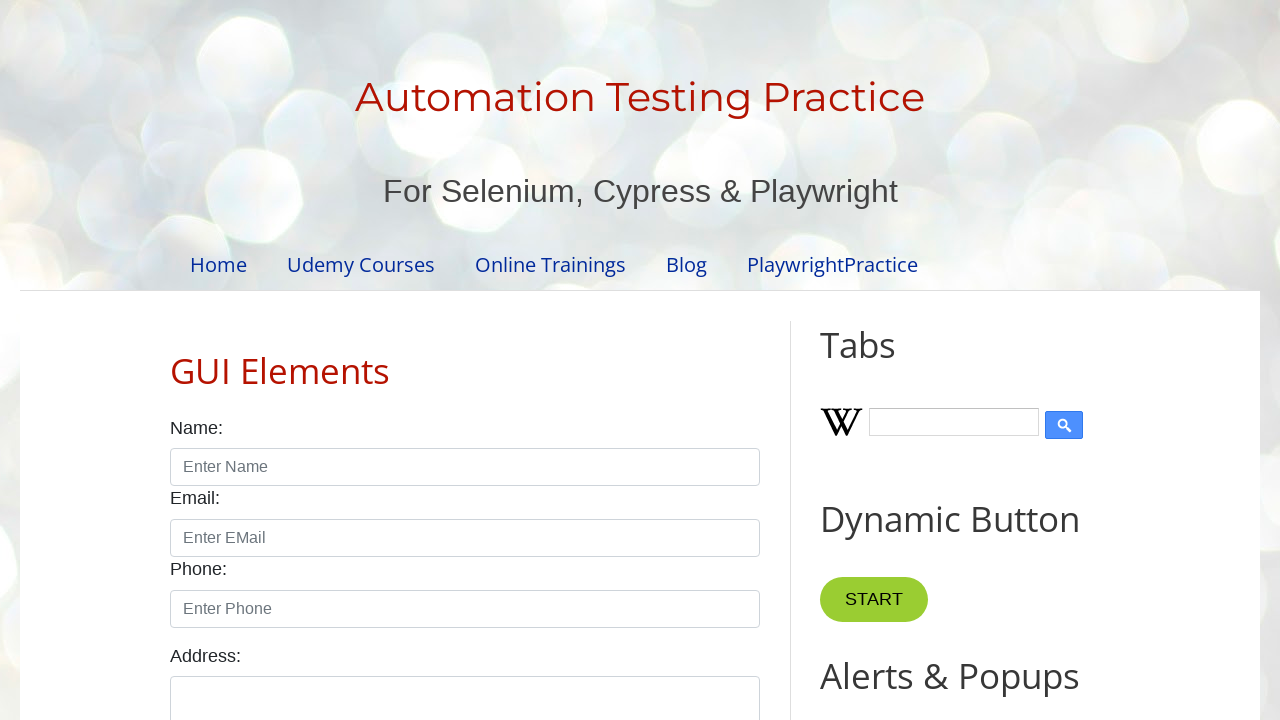

Registered dialog handler to accept prompts with text 'sanjai'
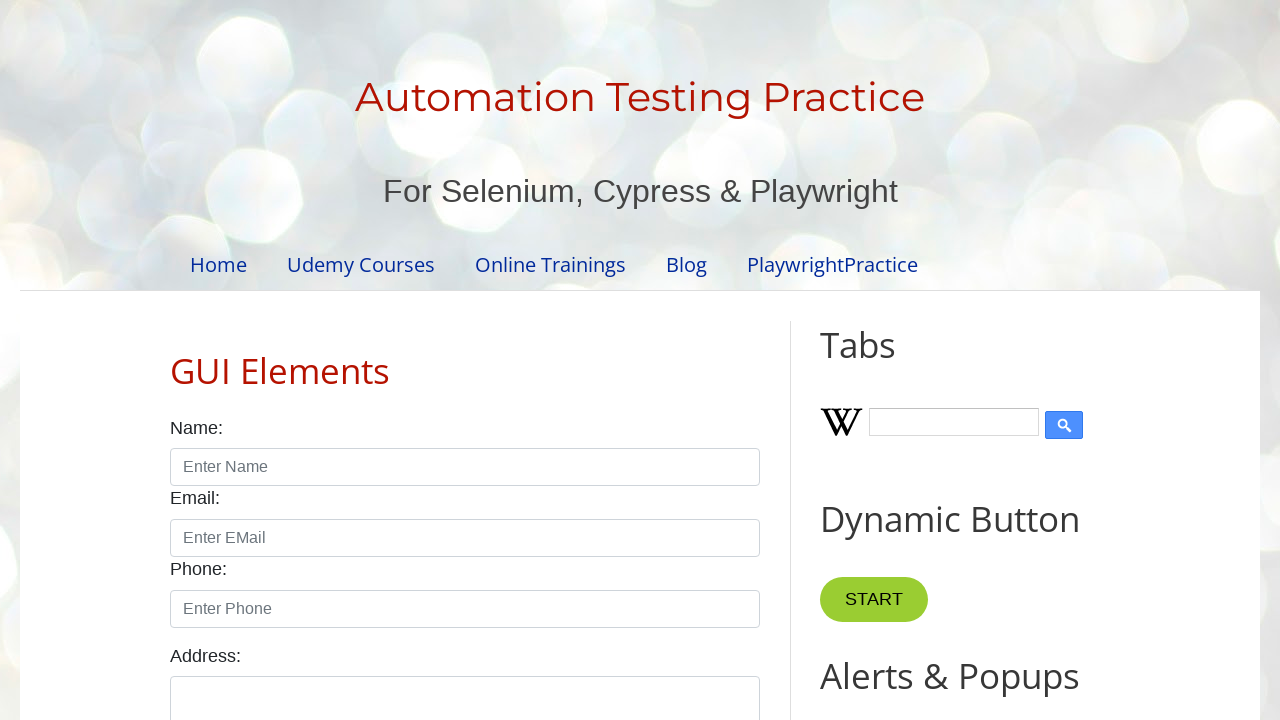

Clicked prompt button to trigger JavaScript prompt dialog at (890, 360) on button#promptBtn
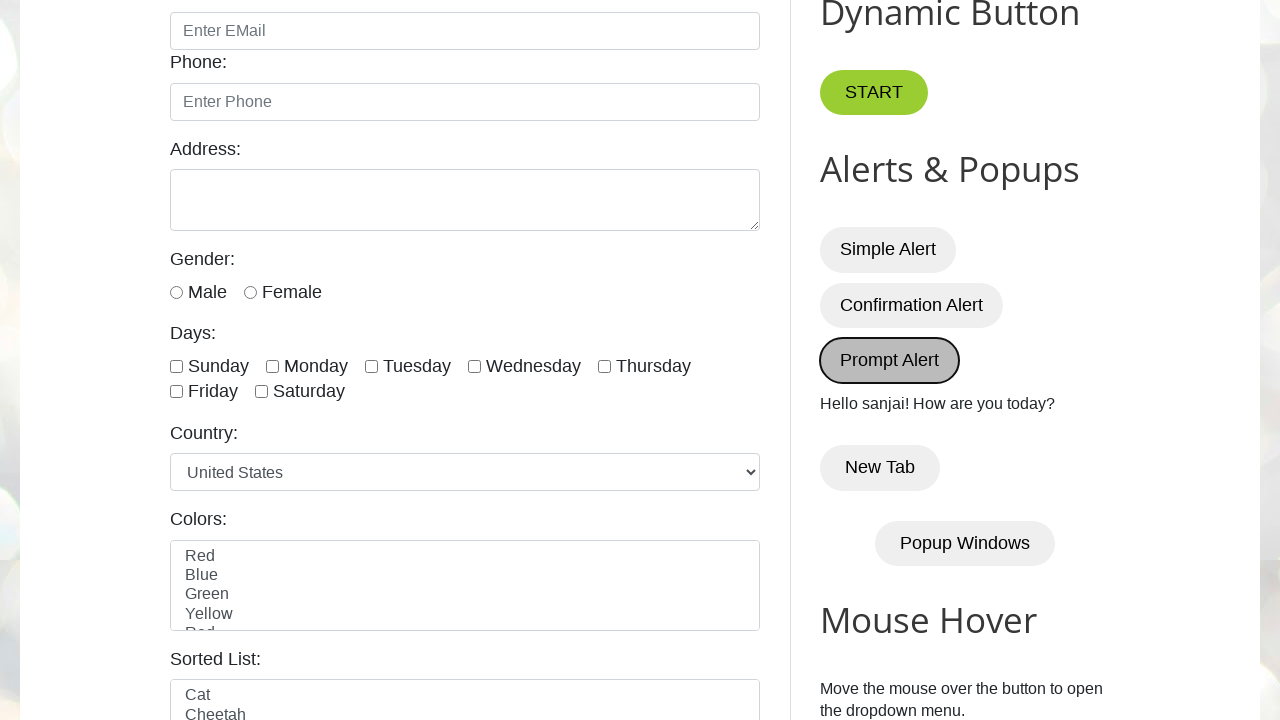

Waited for dialog to be processed and handled
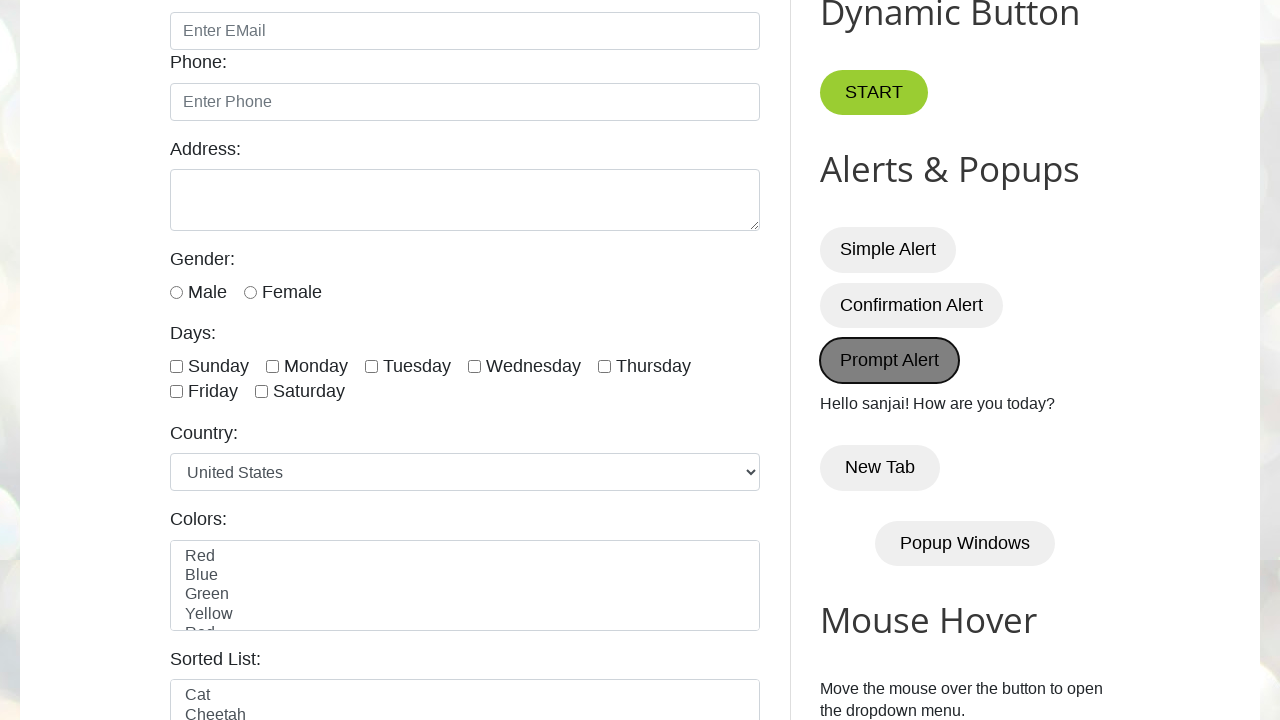

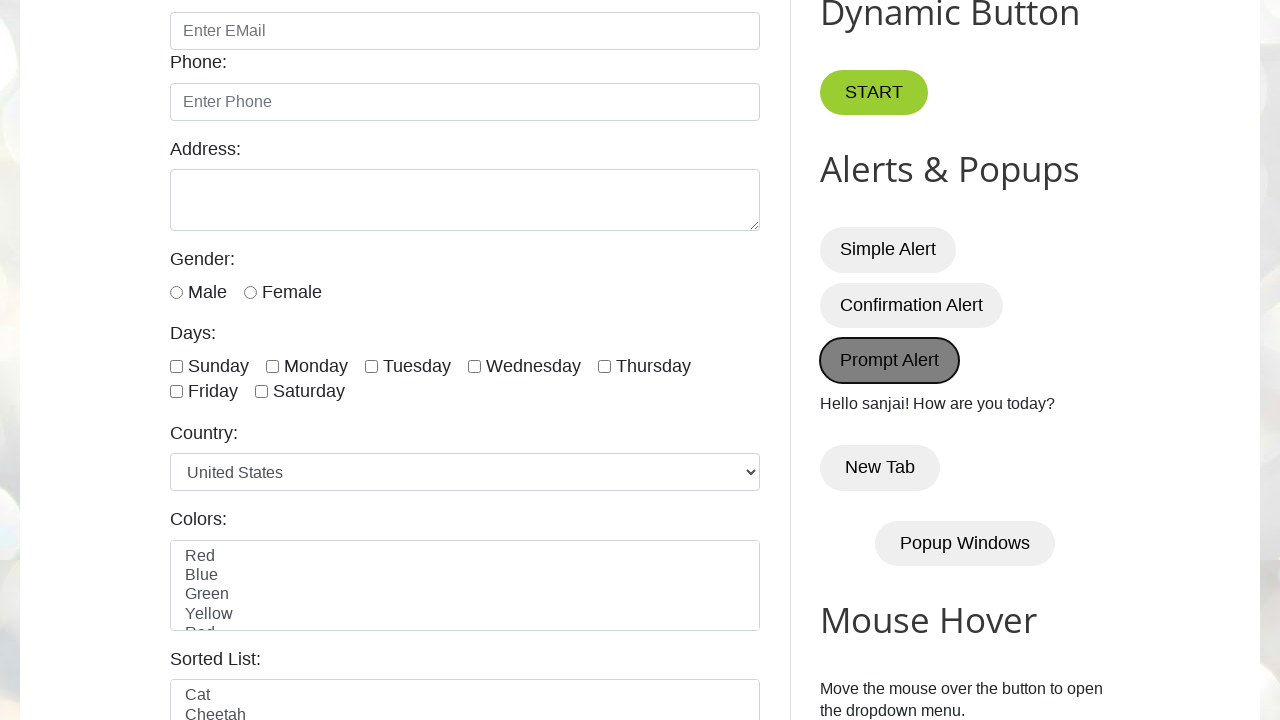